Tests the contains XPath function by clicking the submit button

Starting URL: https://opensource-demo.orangehrmlive.com/web/index.php/auth/login

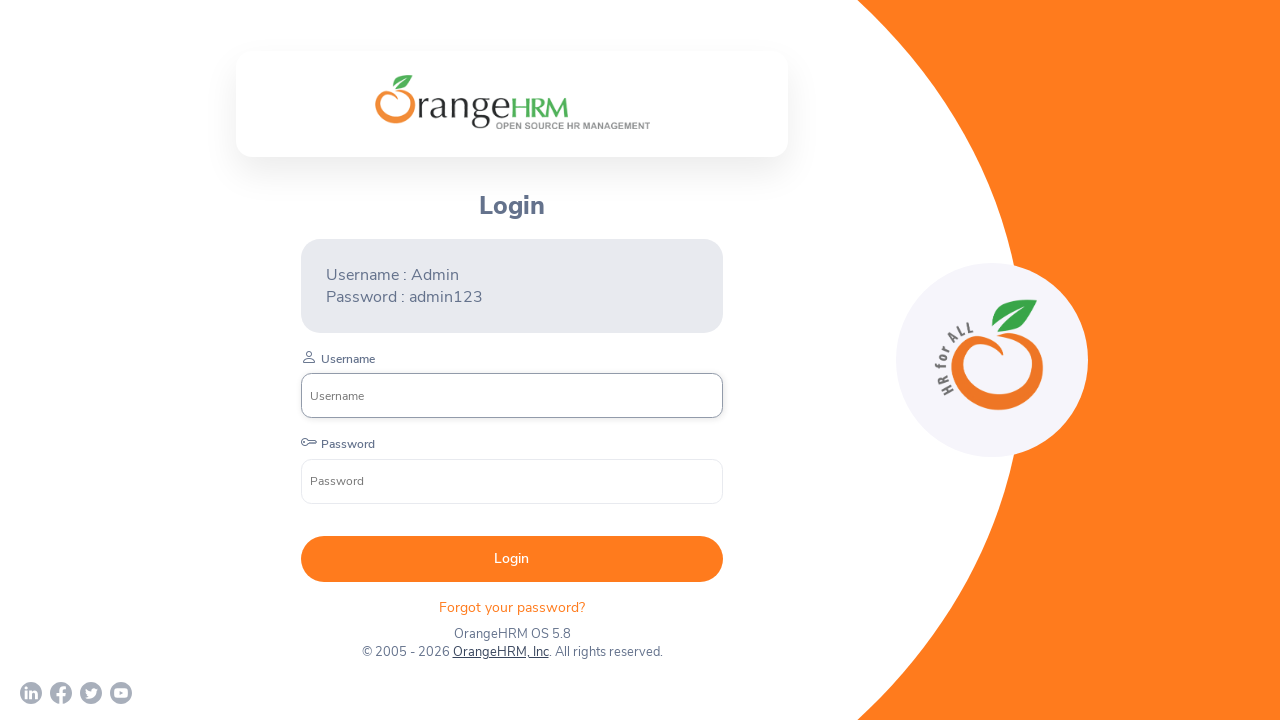

Navigated to OrangeHRM login page
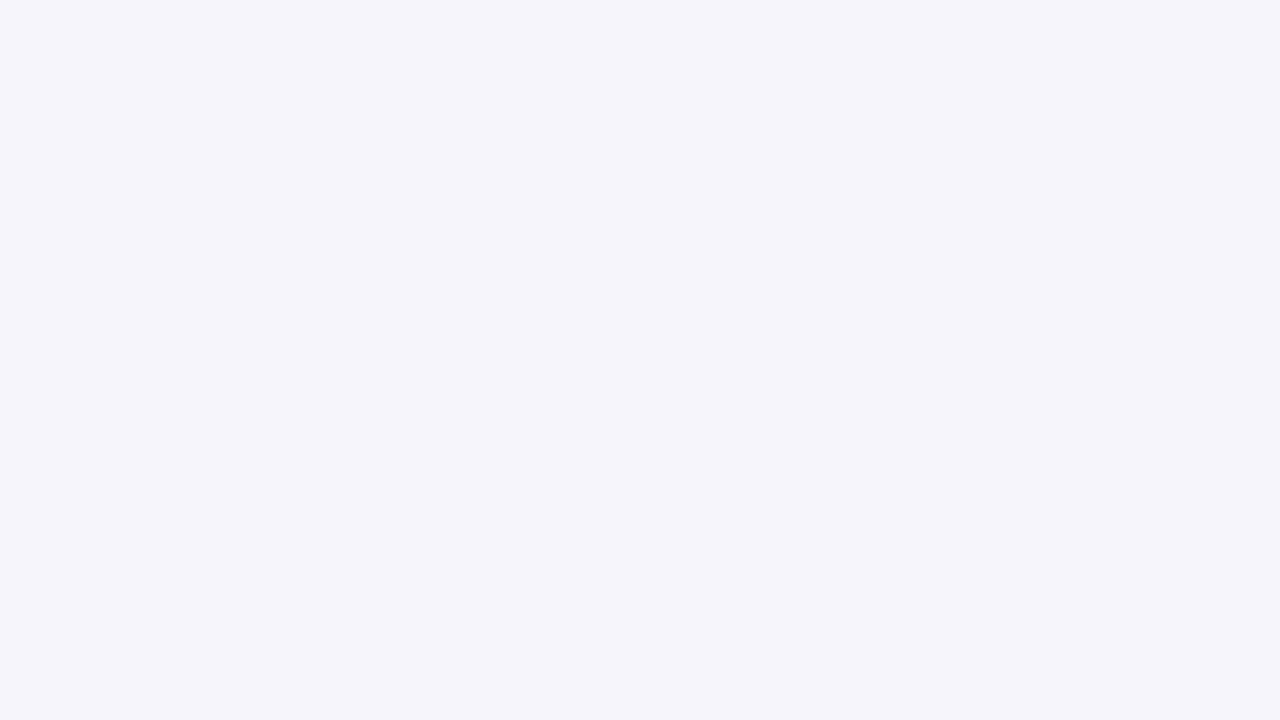

Clicked submit button using contains XPath function at (512, 539) on xpath=//*[contains(@type,'submit')]
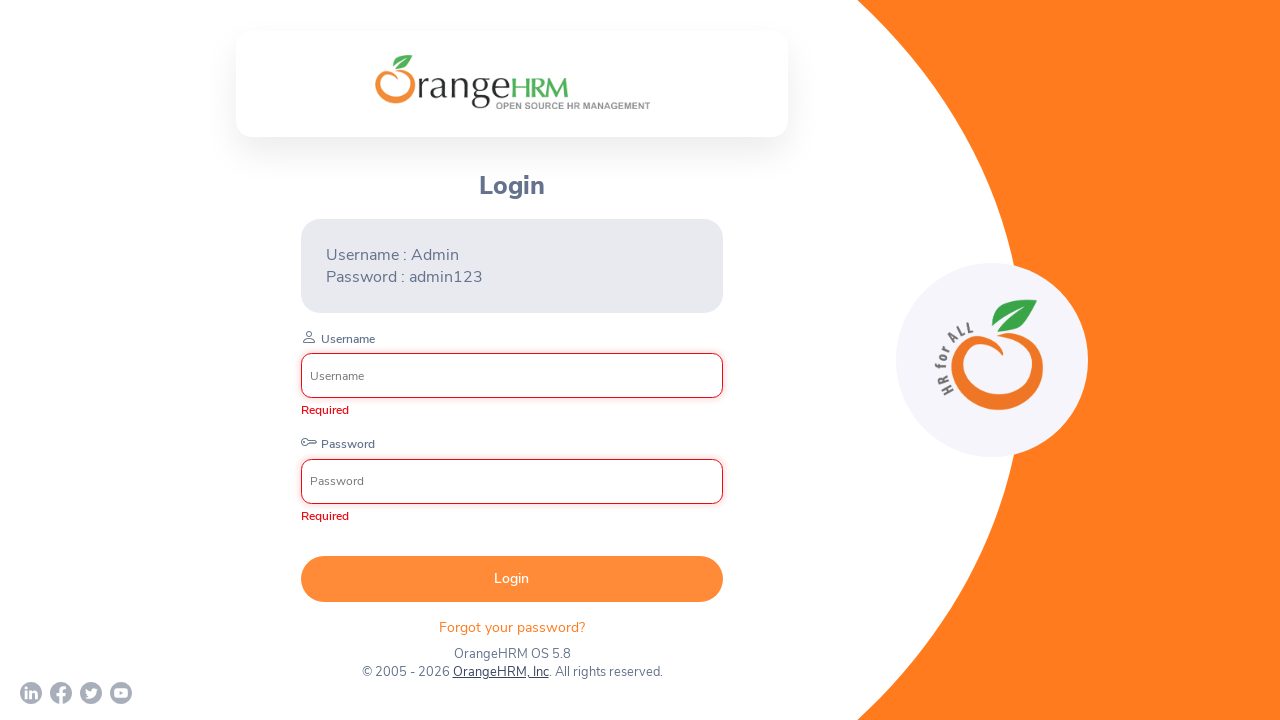

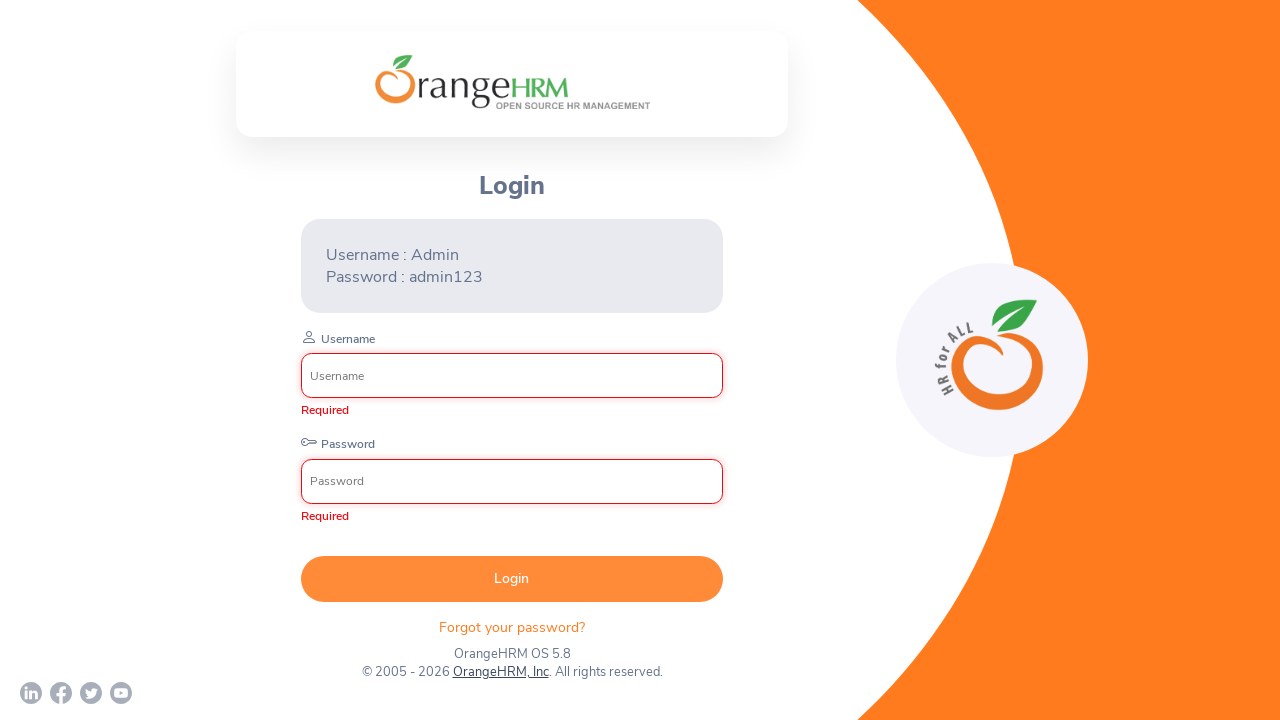